Tests the progress bar functionality on a UI testing playground by starting the progress bar and waiting until it reaches 75% completion.

Starting URL: http://www.uitestingplayground.com/progressbar

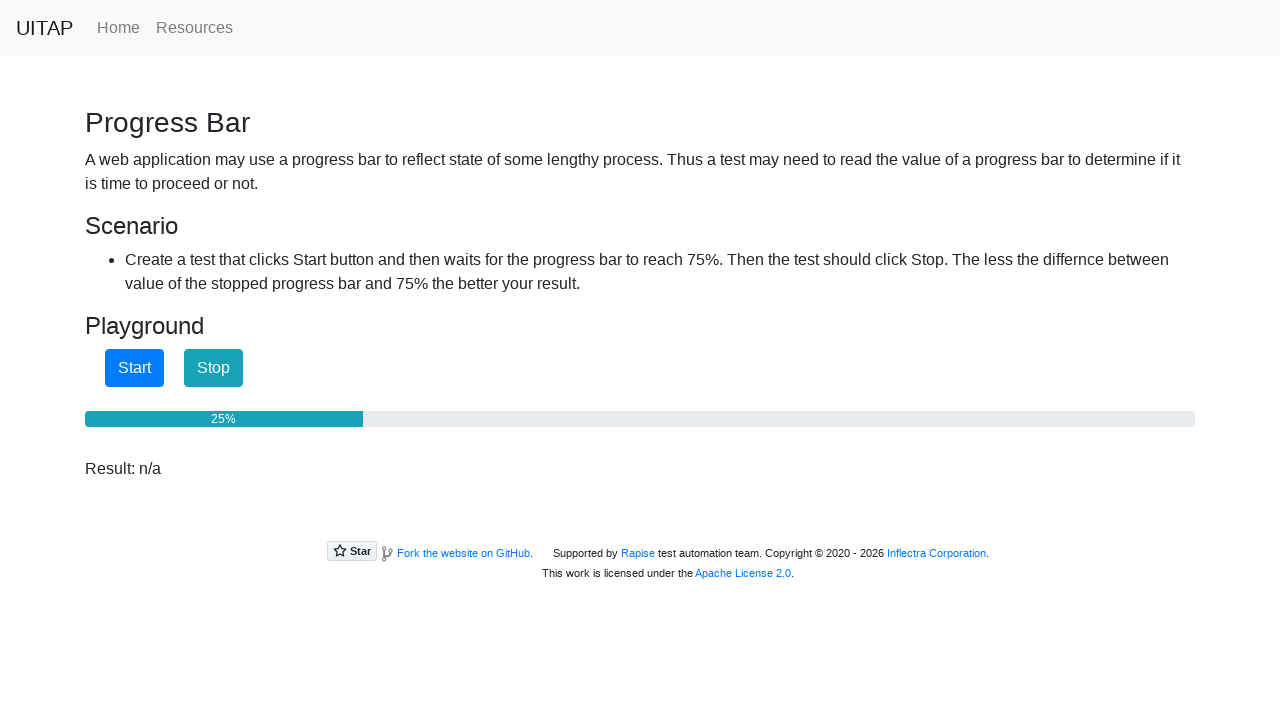

Clicked the Start button to begin the progress bar at (134, 368) on #startButton
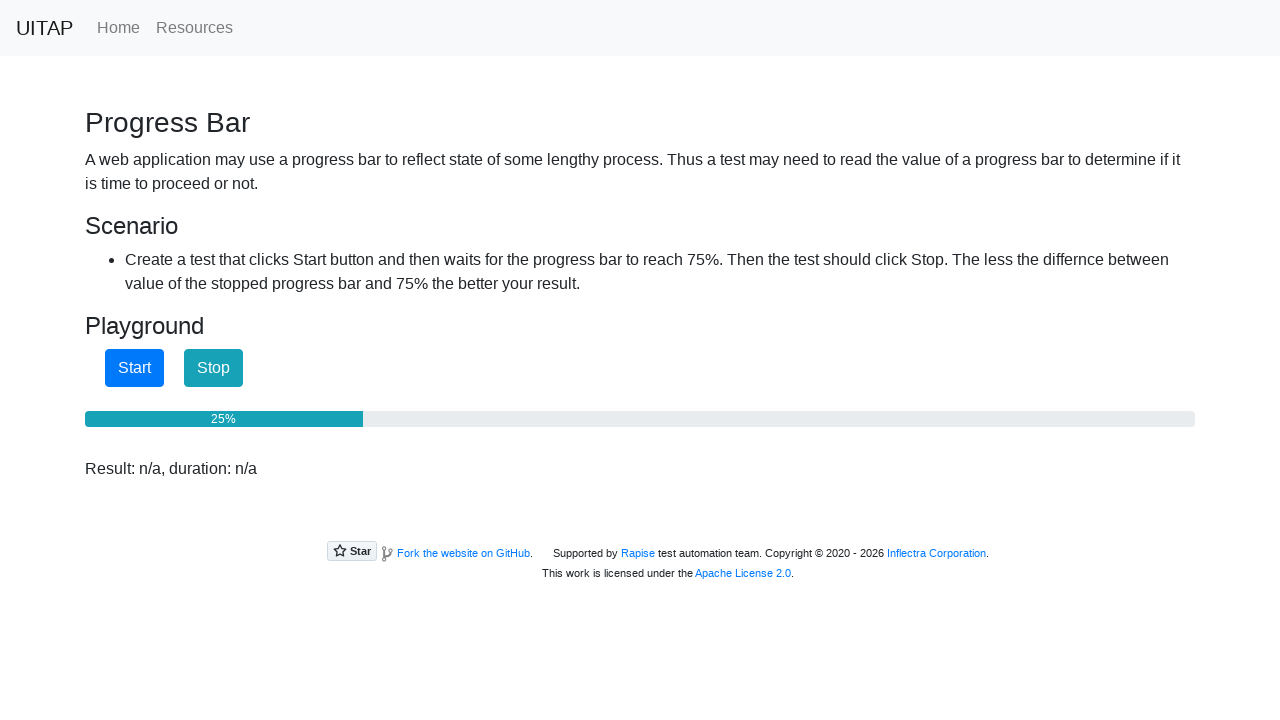

Progress bar reached 75% completion
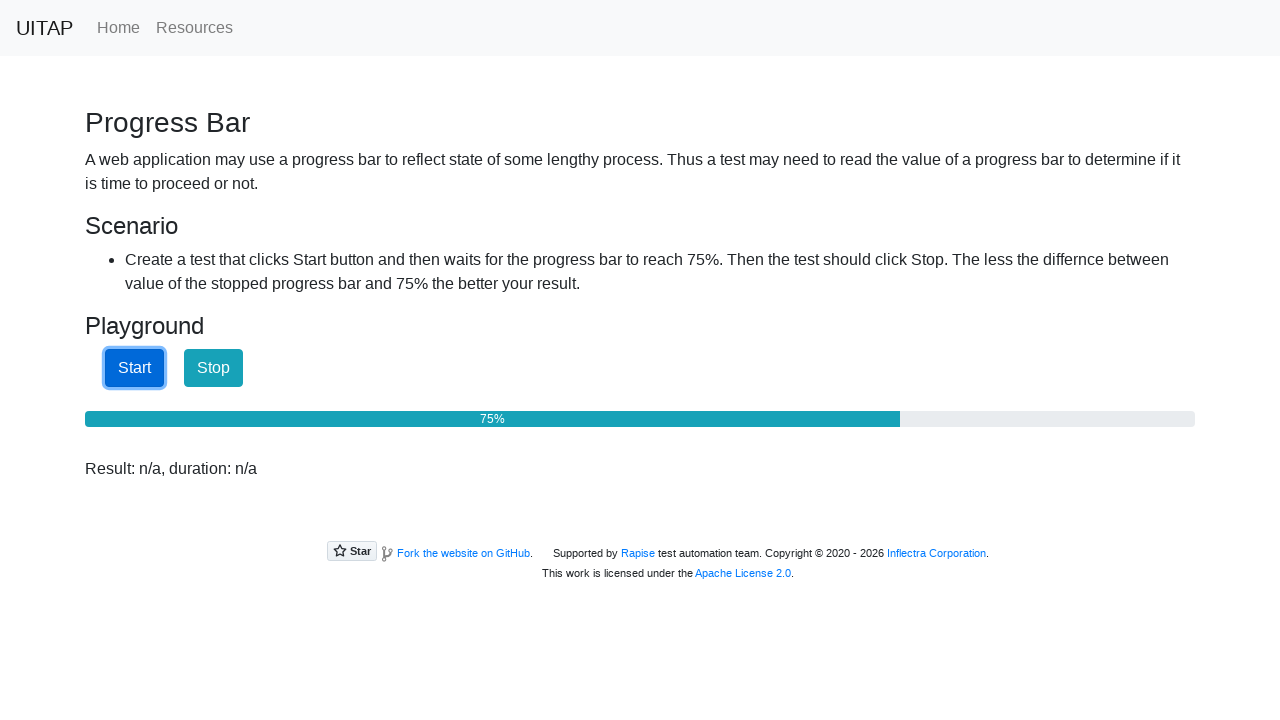

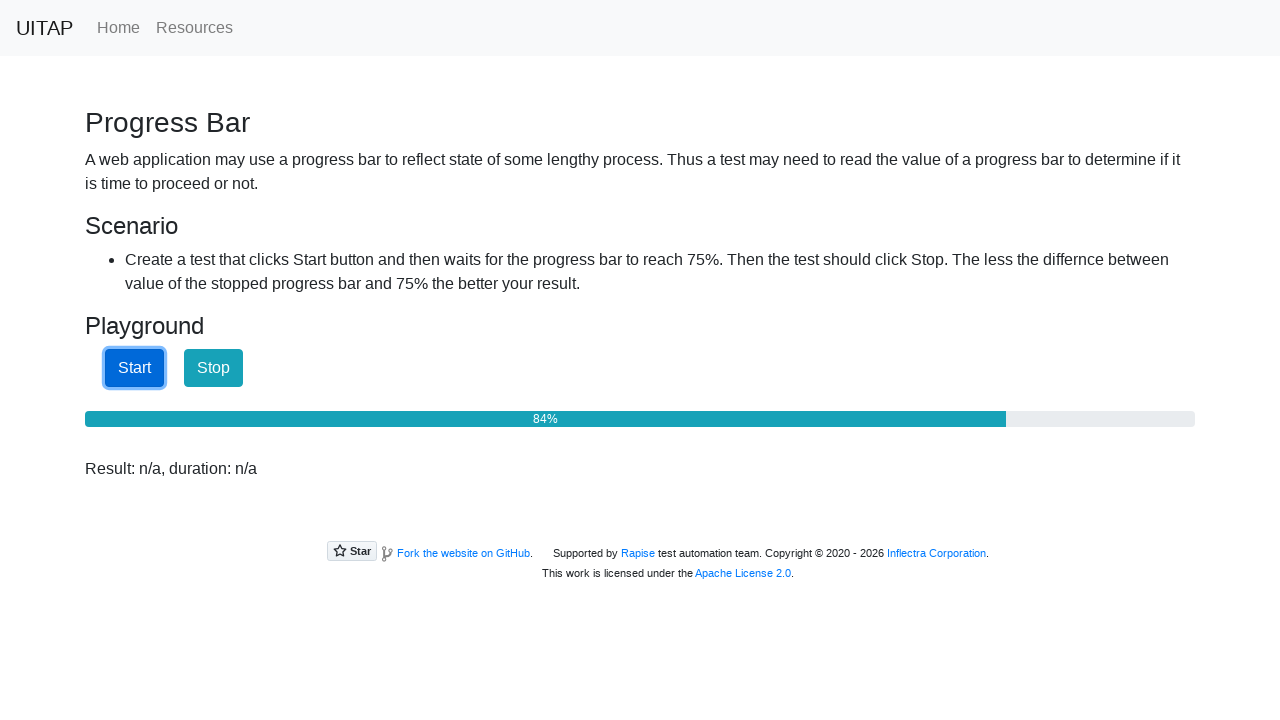